Tests basic authentication by clicking on the authentication test link

Starting URL: https://jigsaw.w3.org/HTTP/

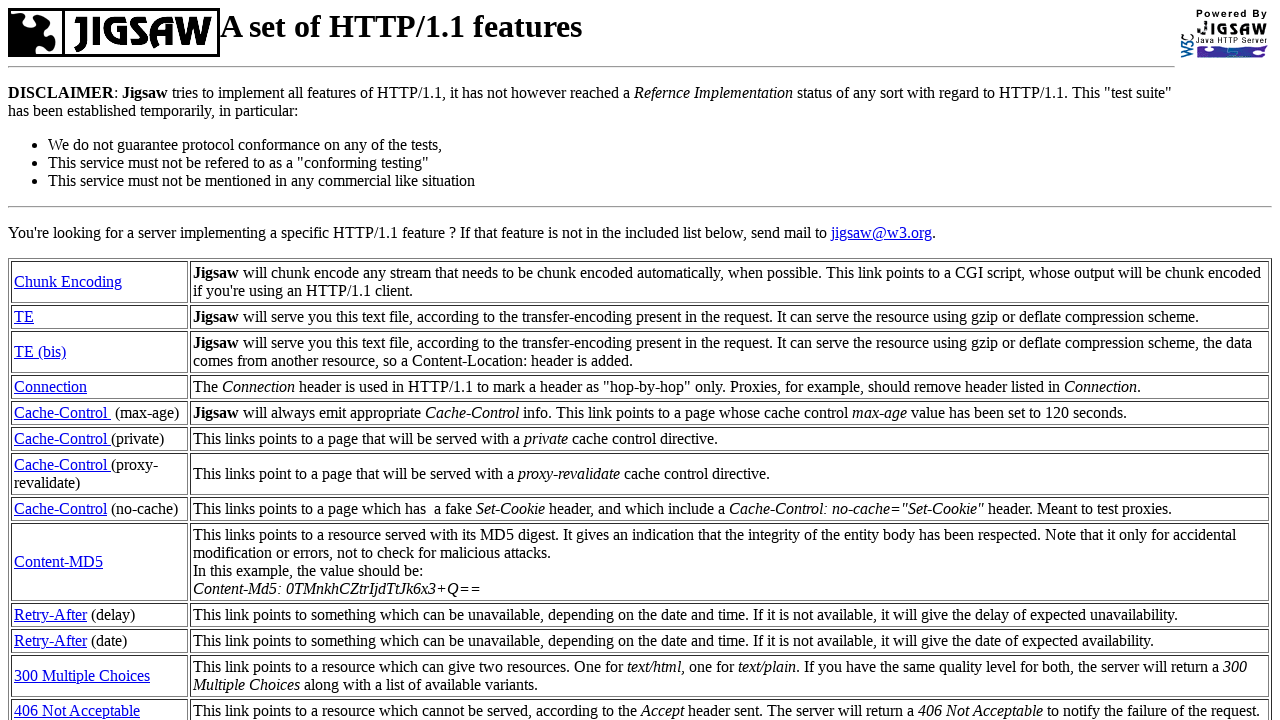

Clicked on Basic Authentication test link at (92, 619) on text=Basic Authentication test
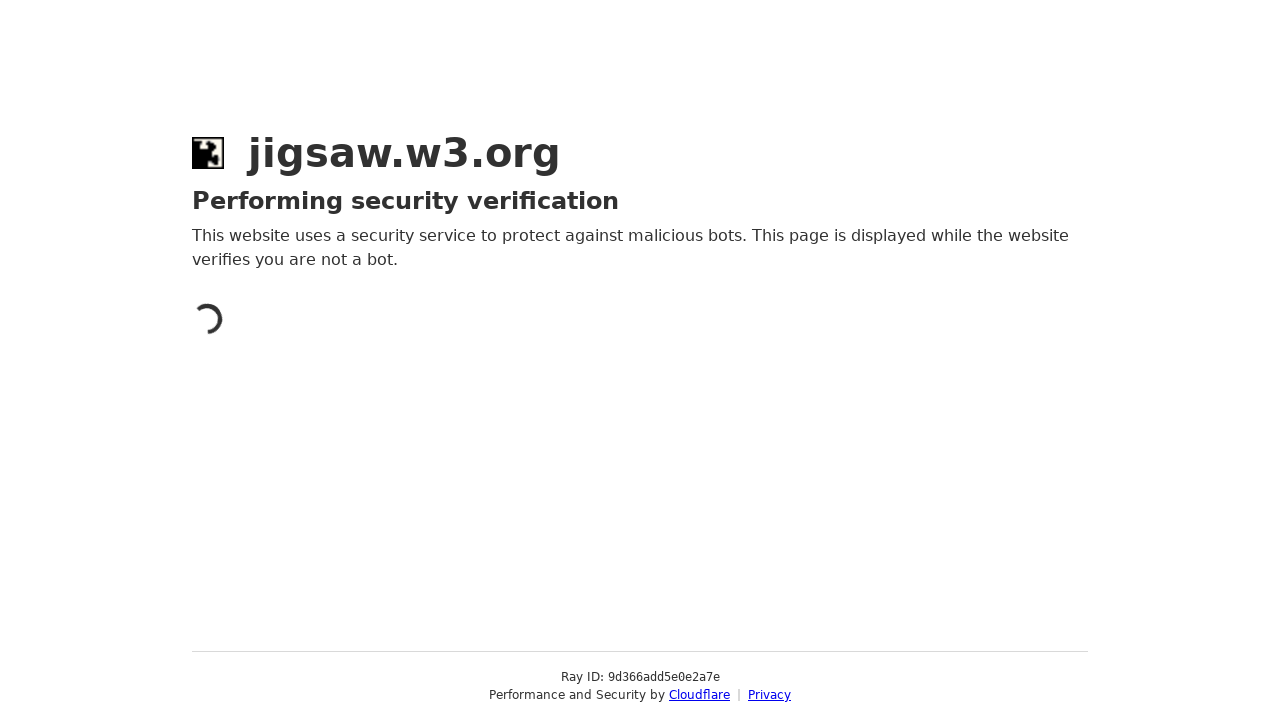

HTML element loaded after clicking authentication link
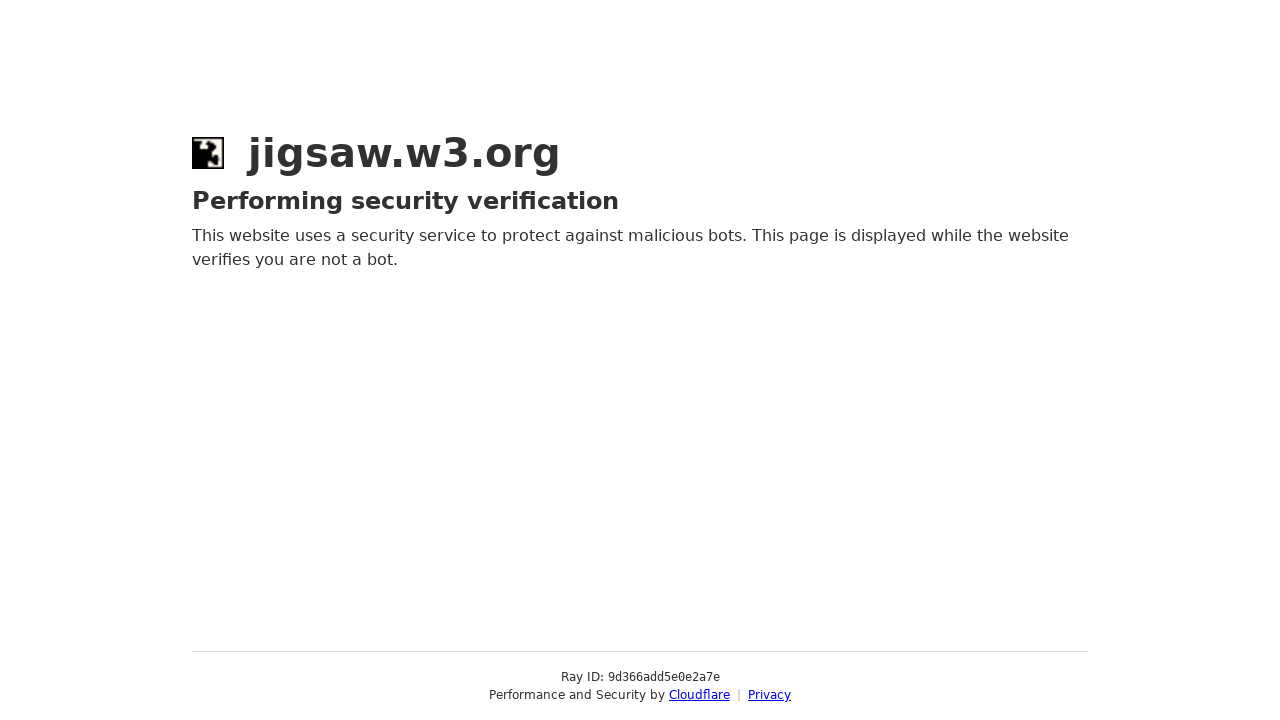

Waited 10 seconds for authentication response
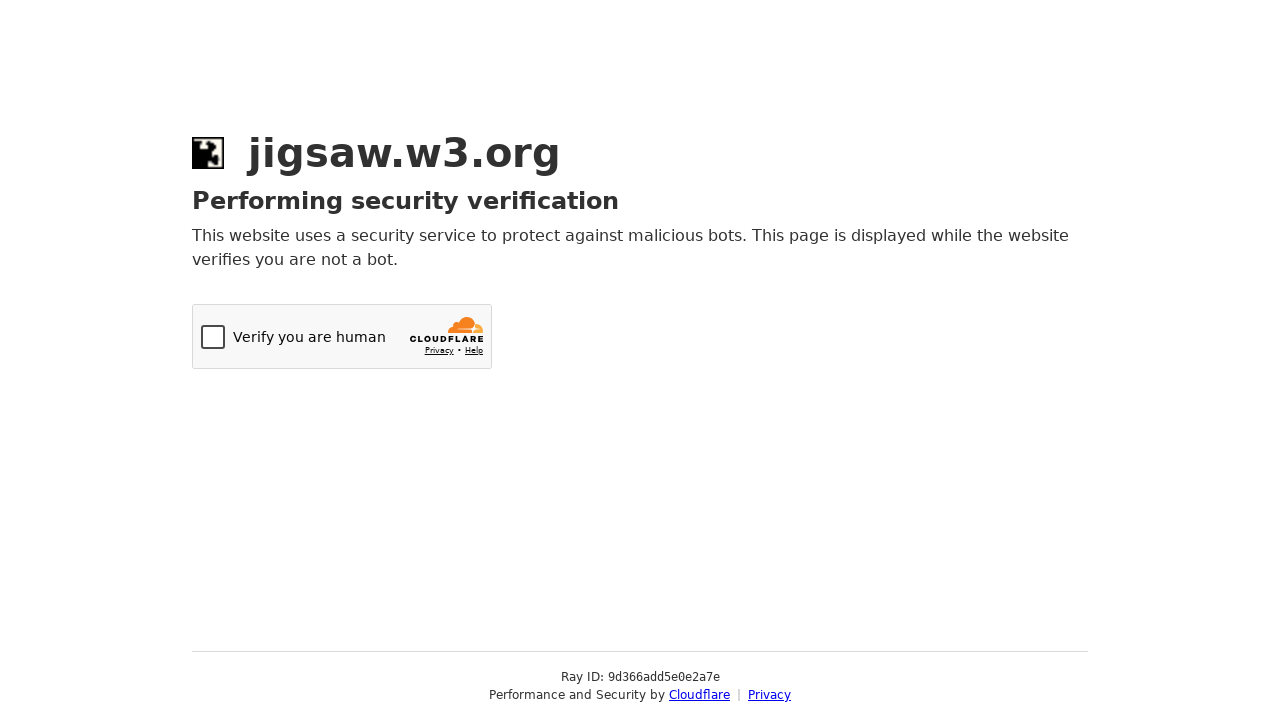

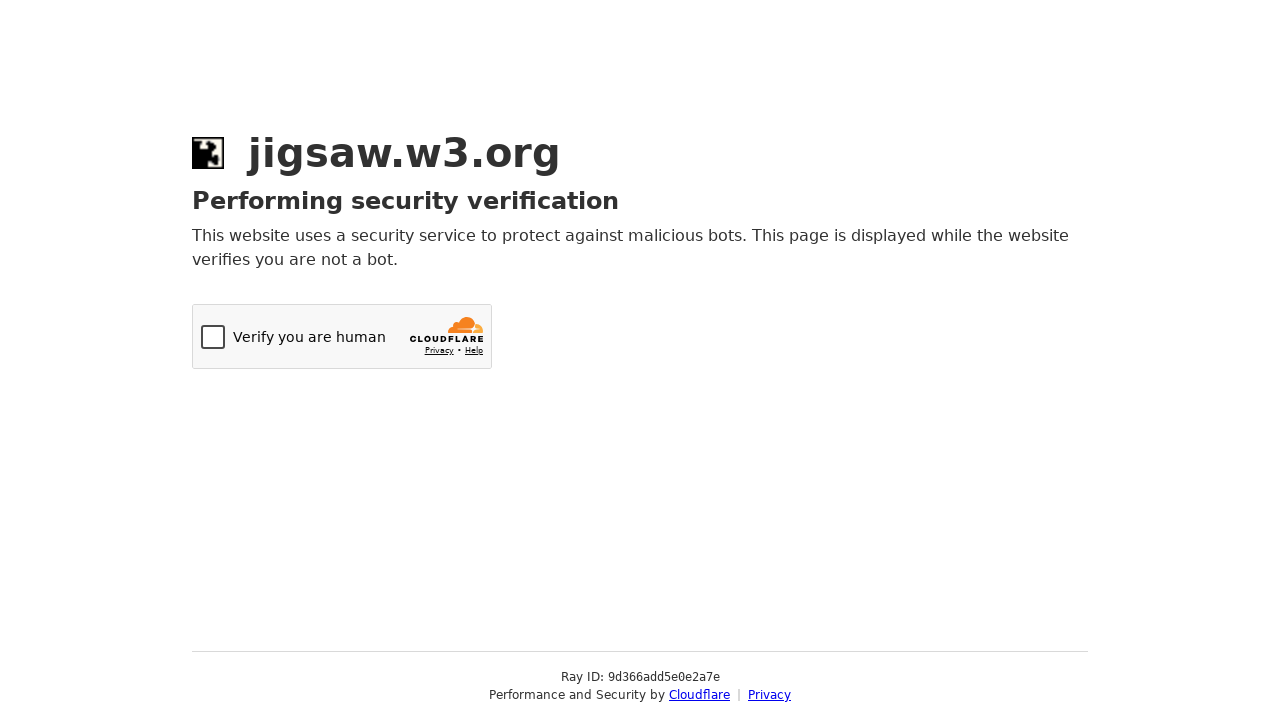